Tests interaction with Nested Shadow Root elements by navigating to the section and using keyboard tab navigation to fill in form fields

Starting URL: https://demoapps.qspiders.com/ui?scenario=1

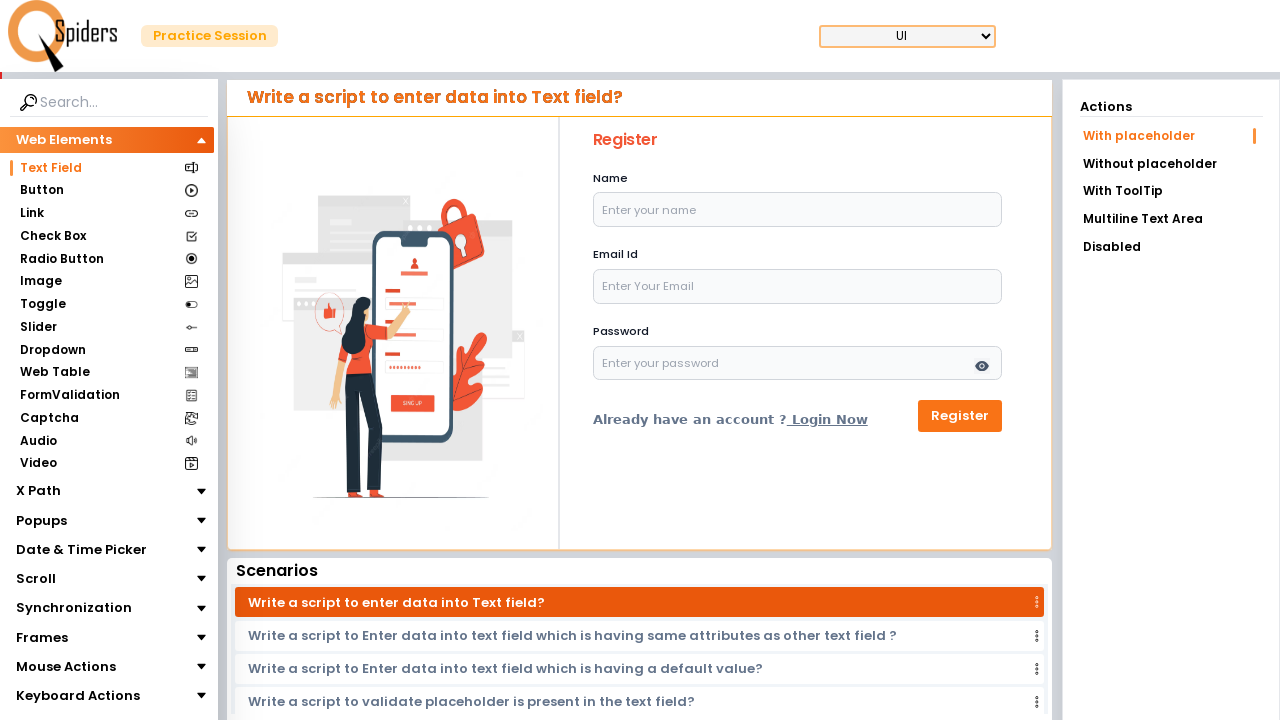

Clicked on Shadow Root Elements section at (96, 665) on xpath=//section[normalize-space()='Shadow Root Elements']
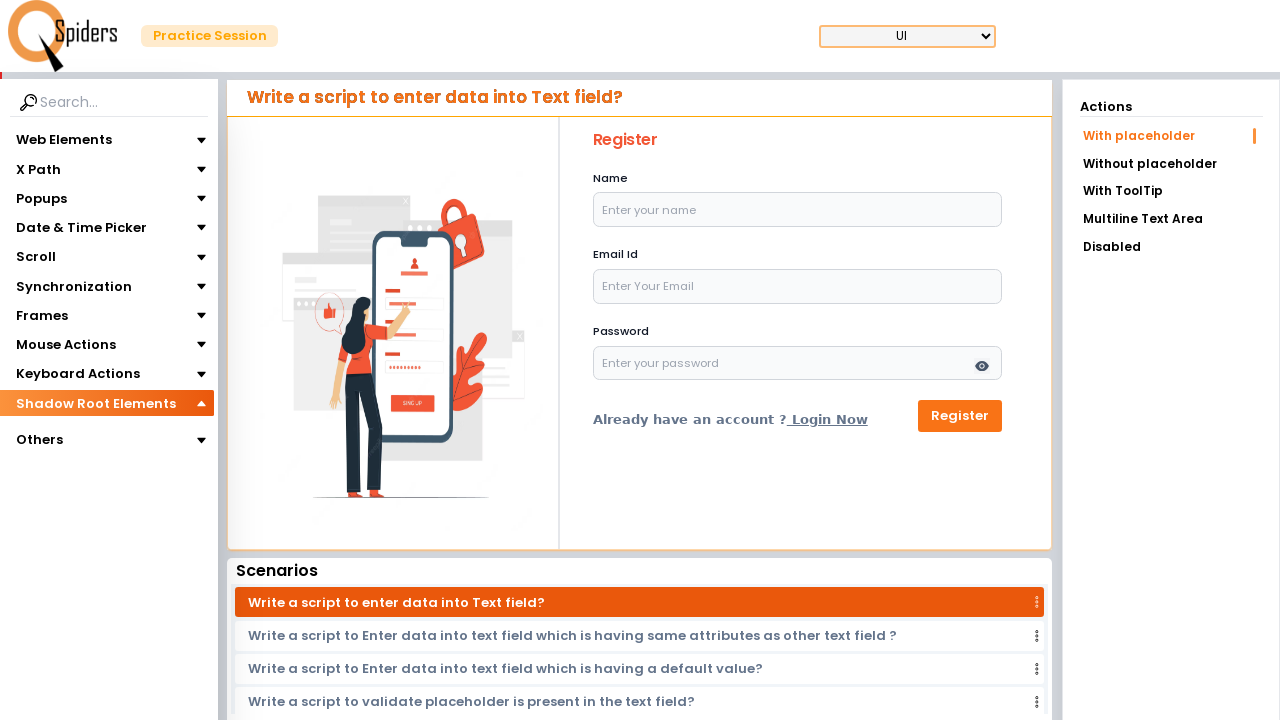

Clicked on subsection at (62, 431) on xpath=//section[@class='poppins text-[14px]']
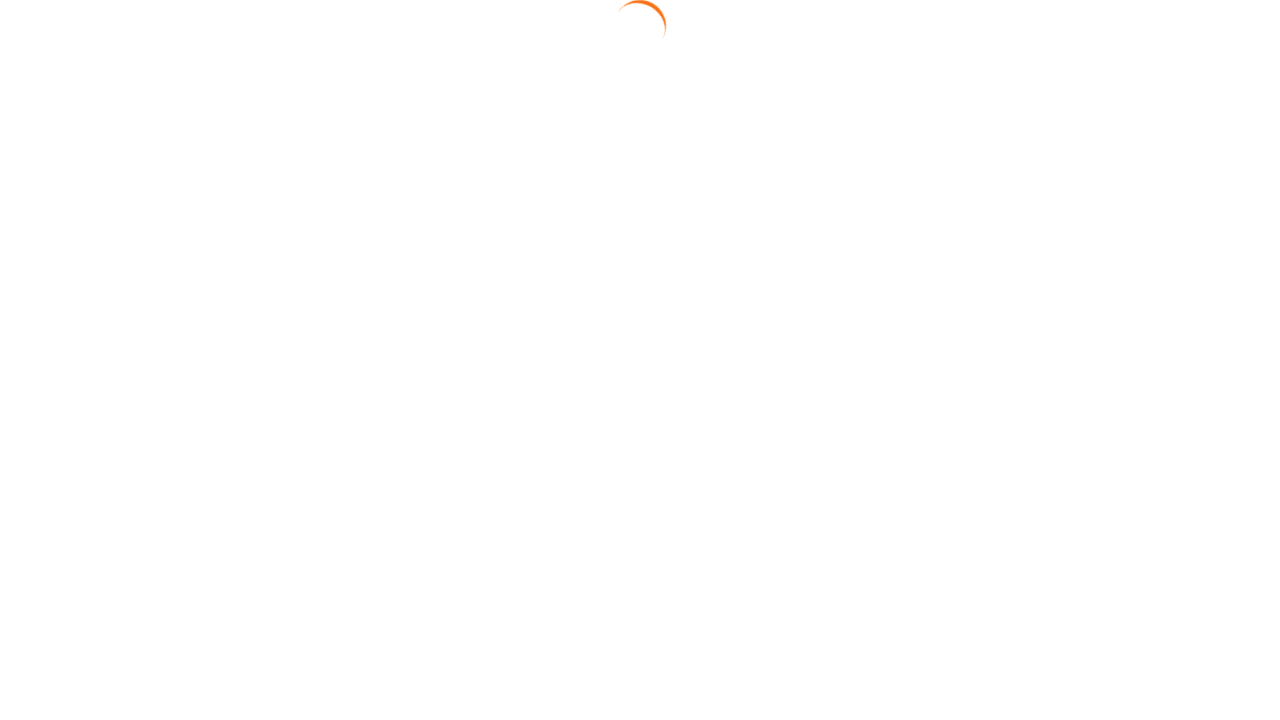

Clicked on Nested Shadow Root link at (1171, 193) on xpath=//a[text()='Nested Shadow Root']
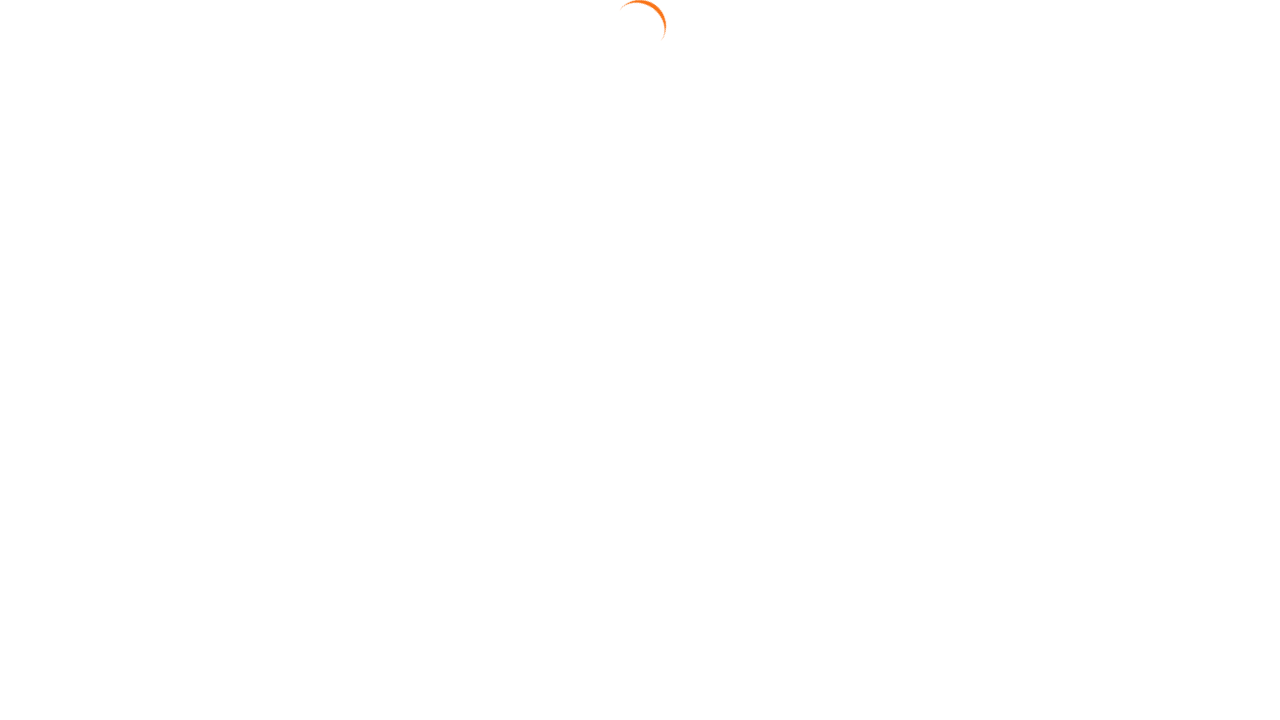

Heading loaded and became visible
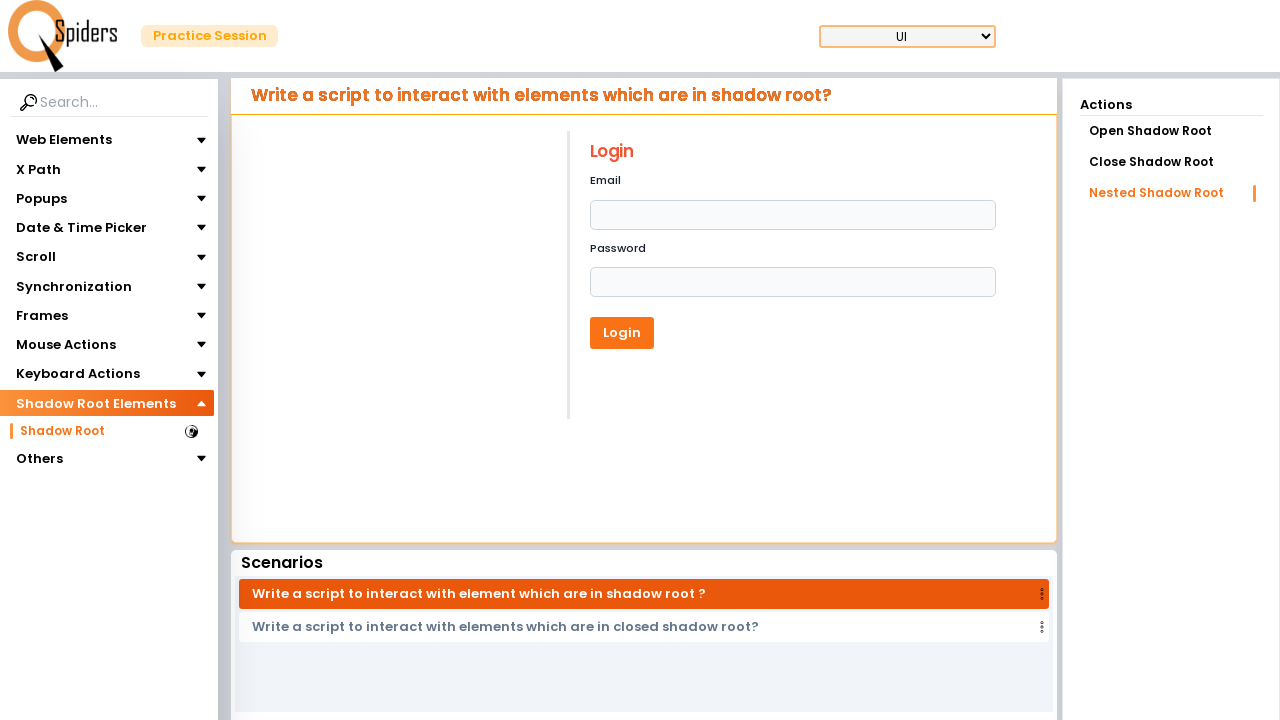

Pressed Tab to navigate to first form field
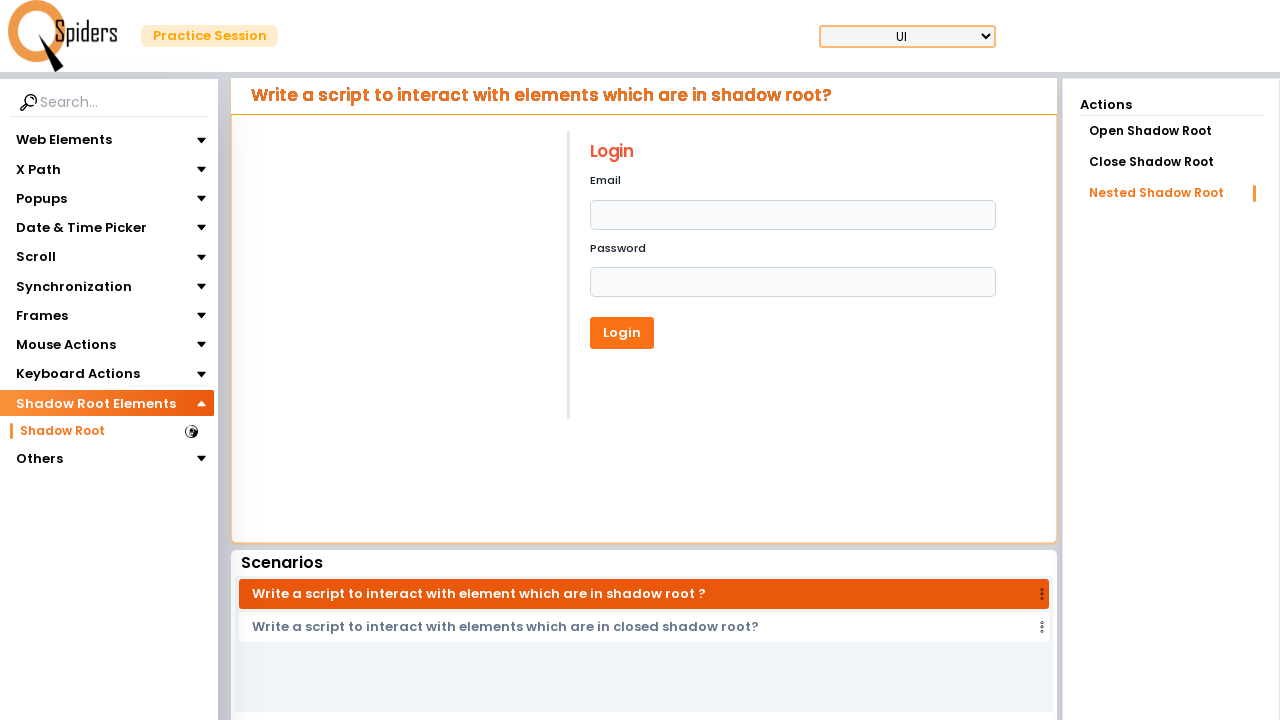

Typed 'Ravi Shankar' in name field
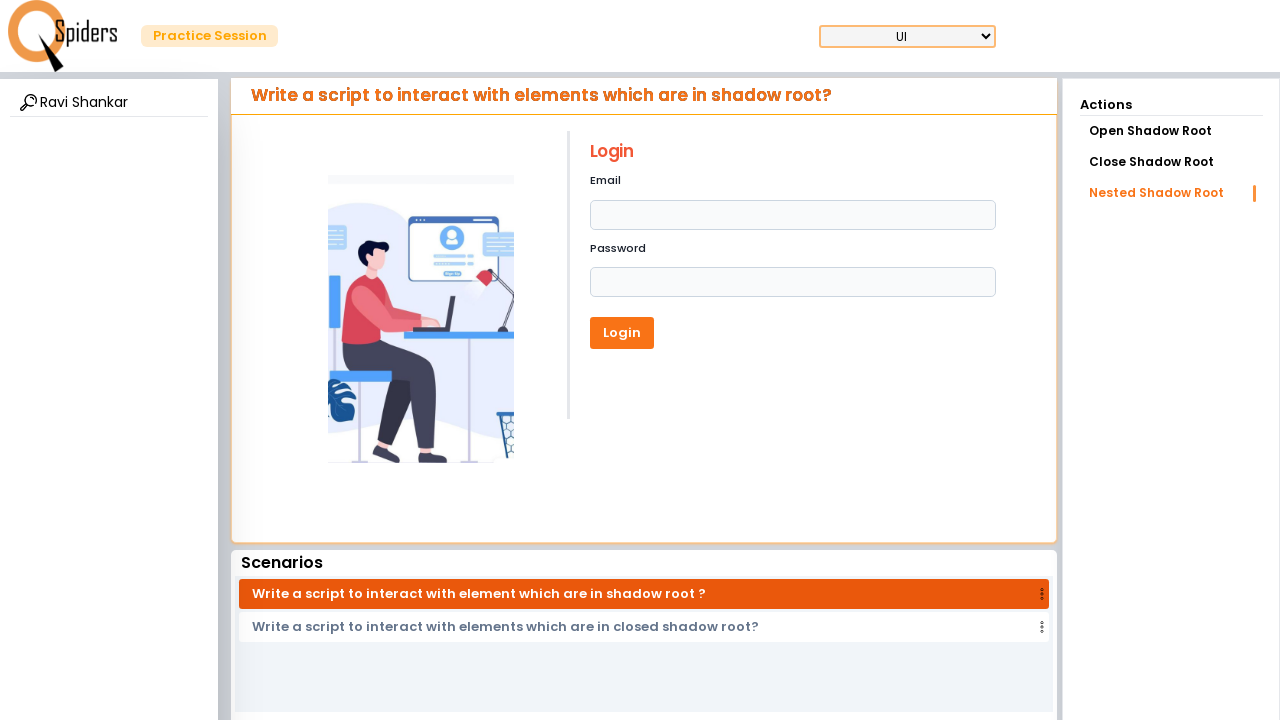

Pressed Tab to navigate to password field
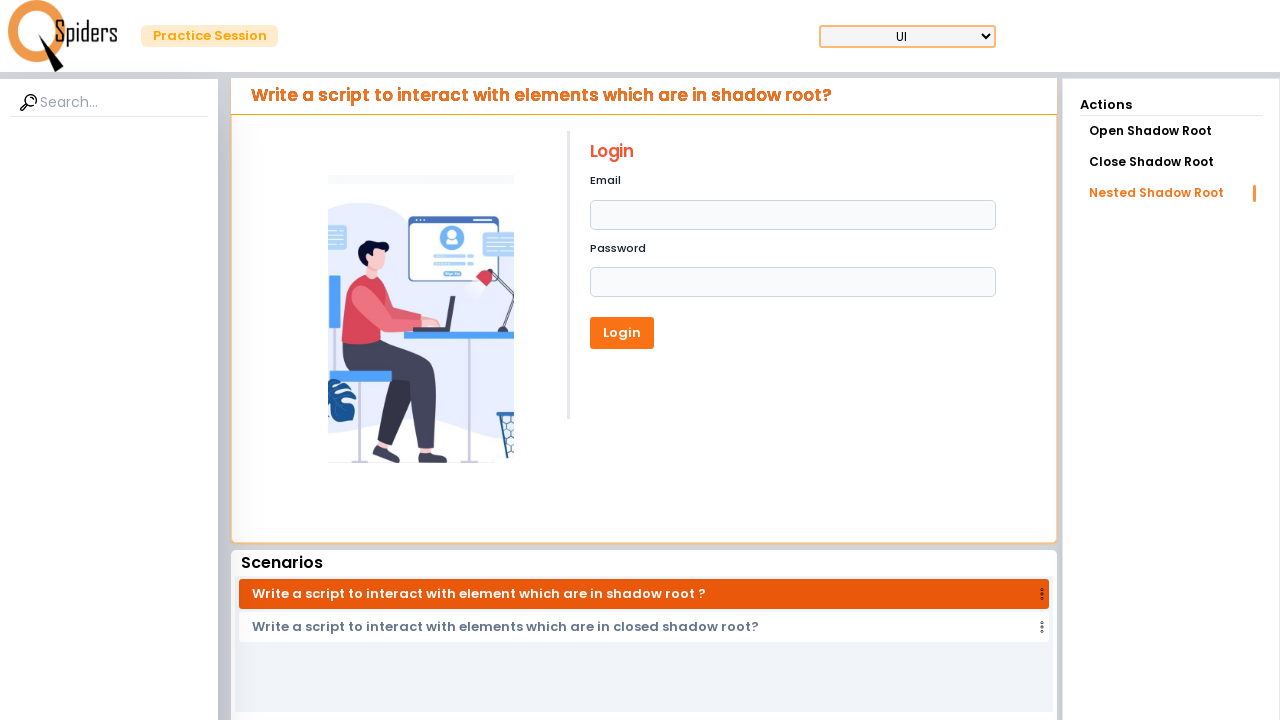

Typed 'ravi1234' in password field
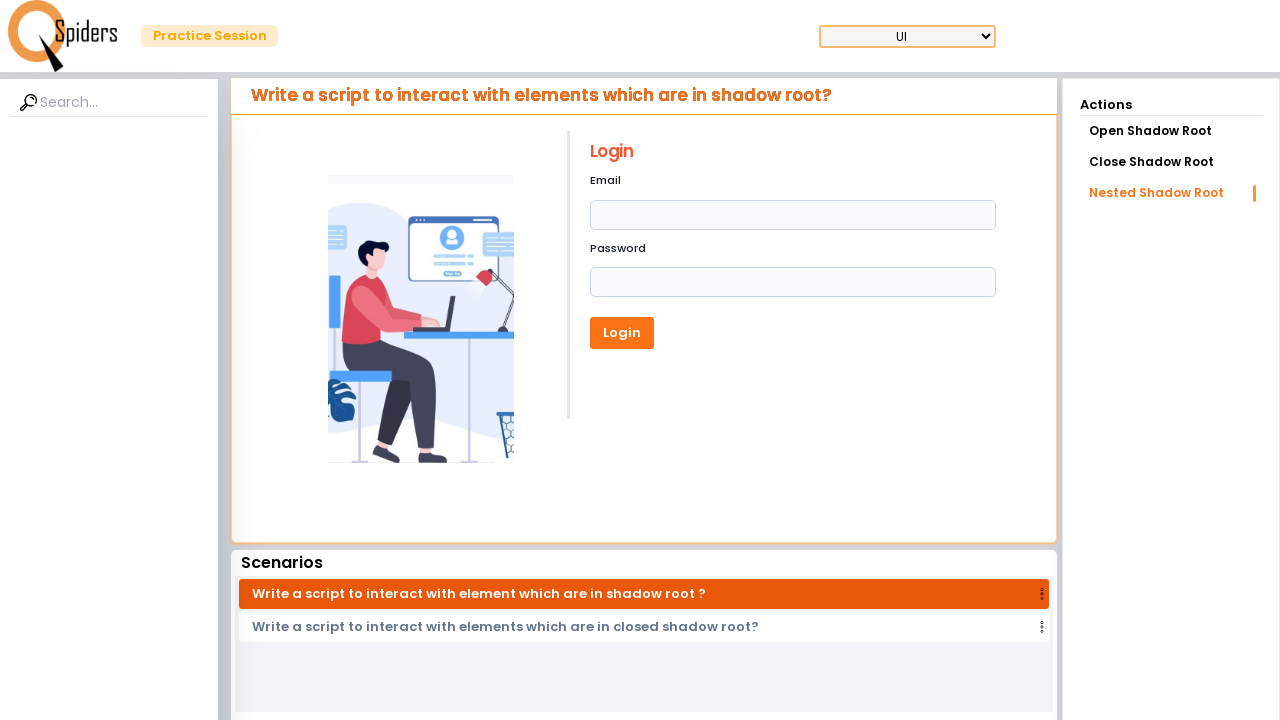

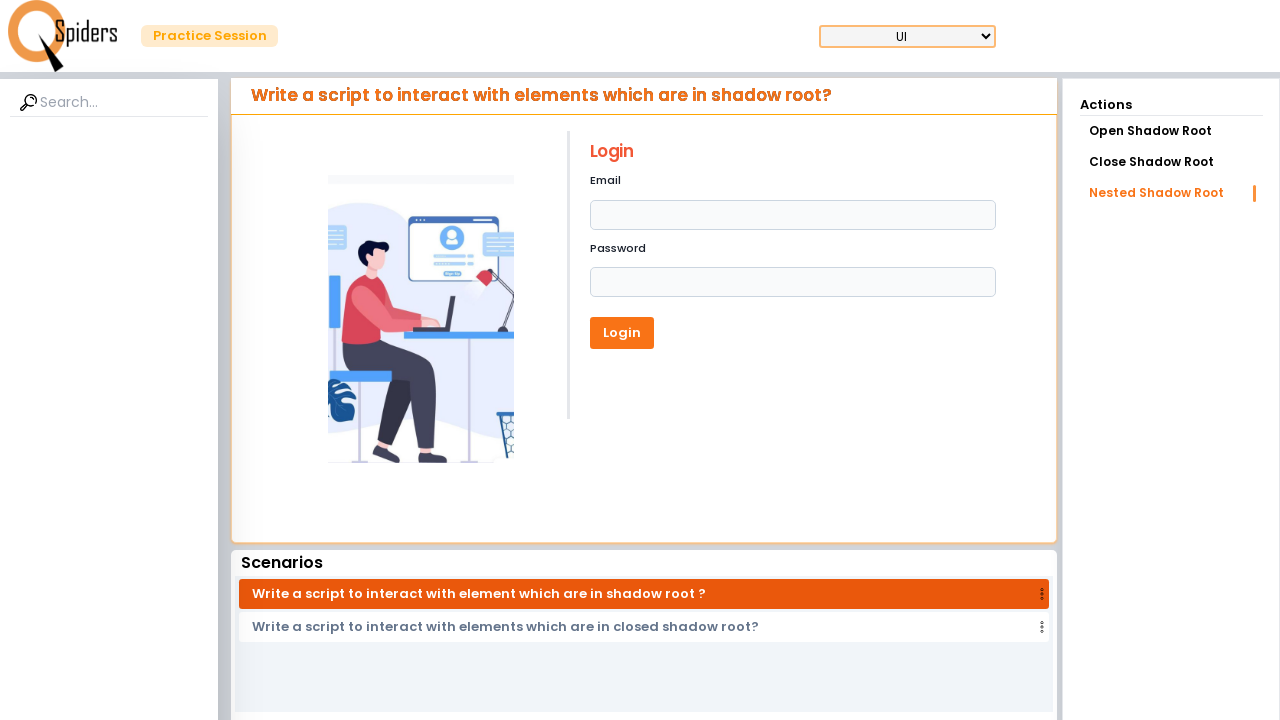